Tests JavaScript alert prompt functionality by triggering a prompt alert, entering text, and accepting it

Starting URL: https://v1.training-support.net/selenium/javascript-alerts

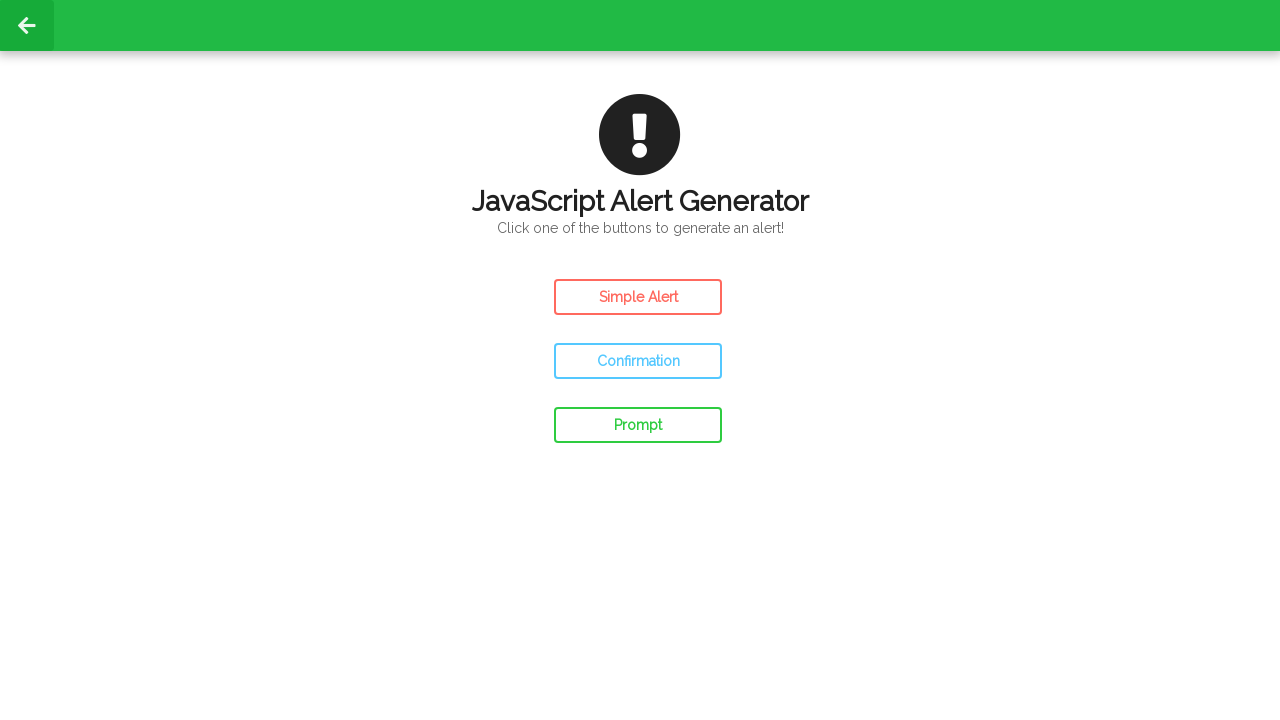

Clicked the prompt button to trigger JavaScript prompt alert at (638, 425) on #prompt
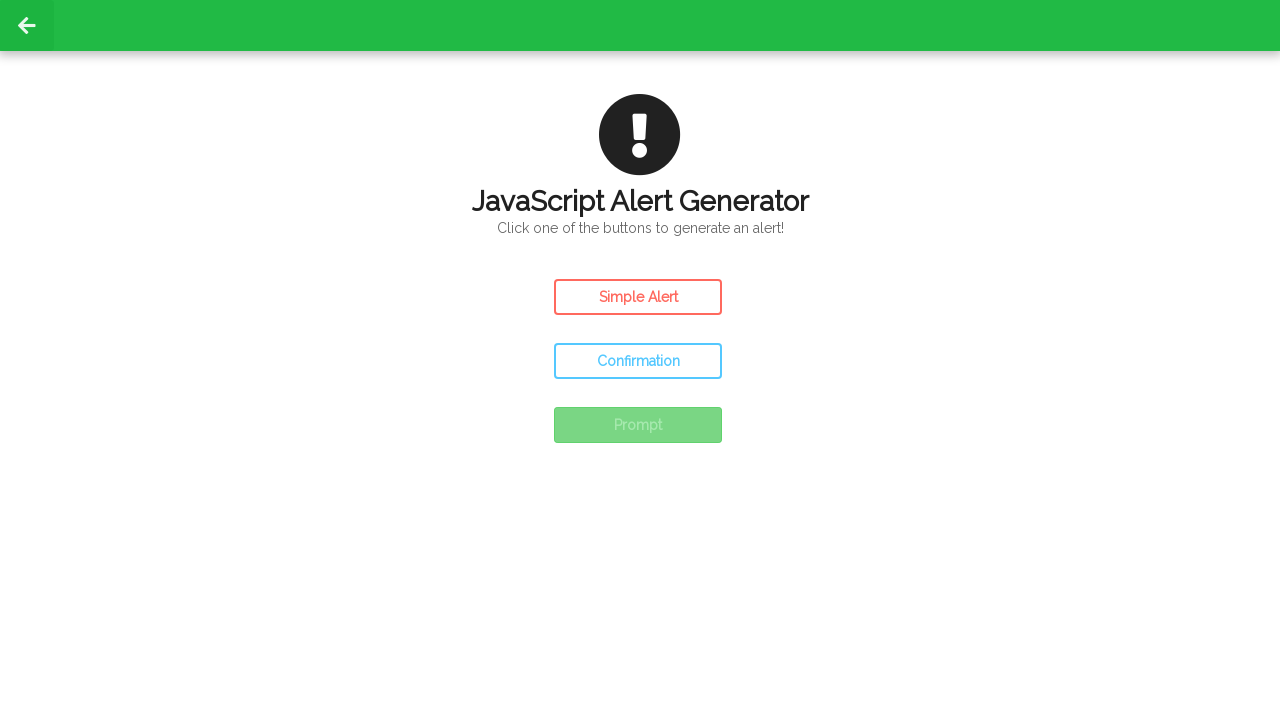

Set up dialog handler to accept prompts with 'Awesome!' text
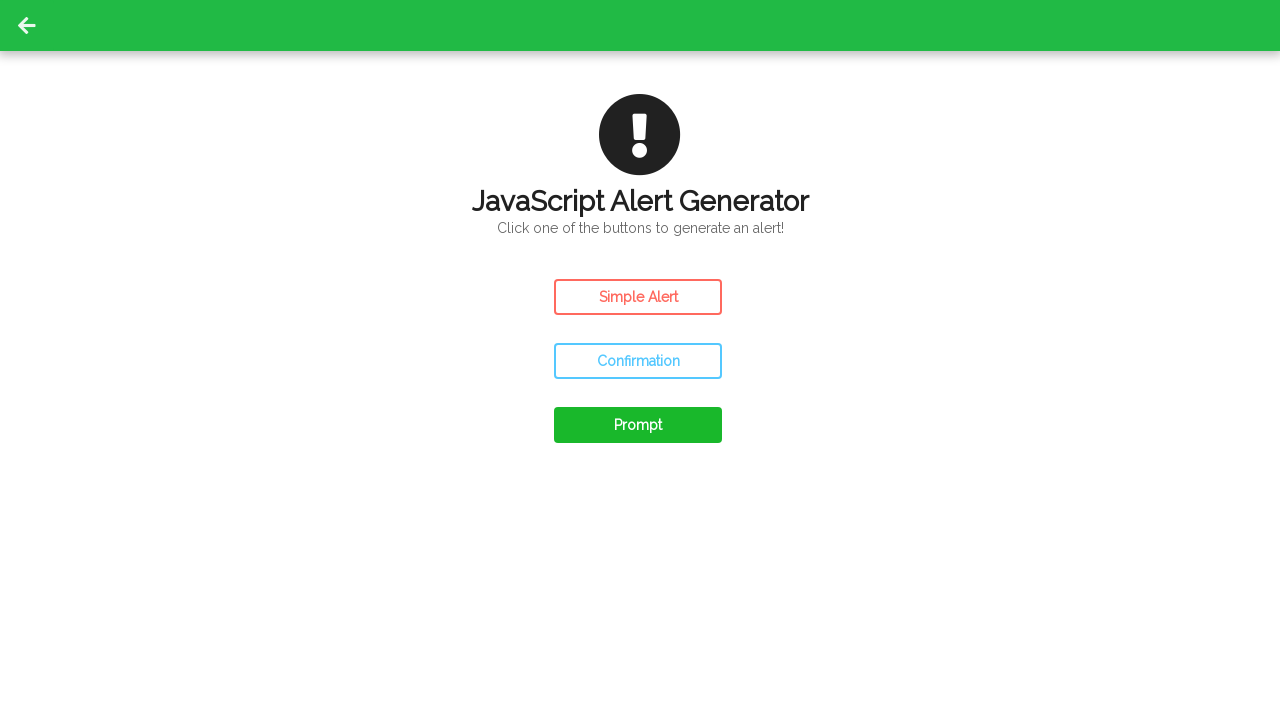

Clicked the prompt button again to trigger the dialog handler at (638, 425) on #prompt
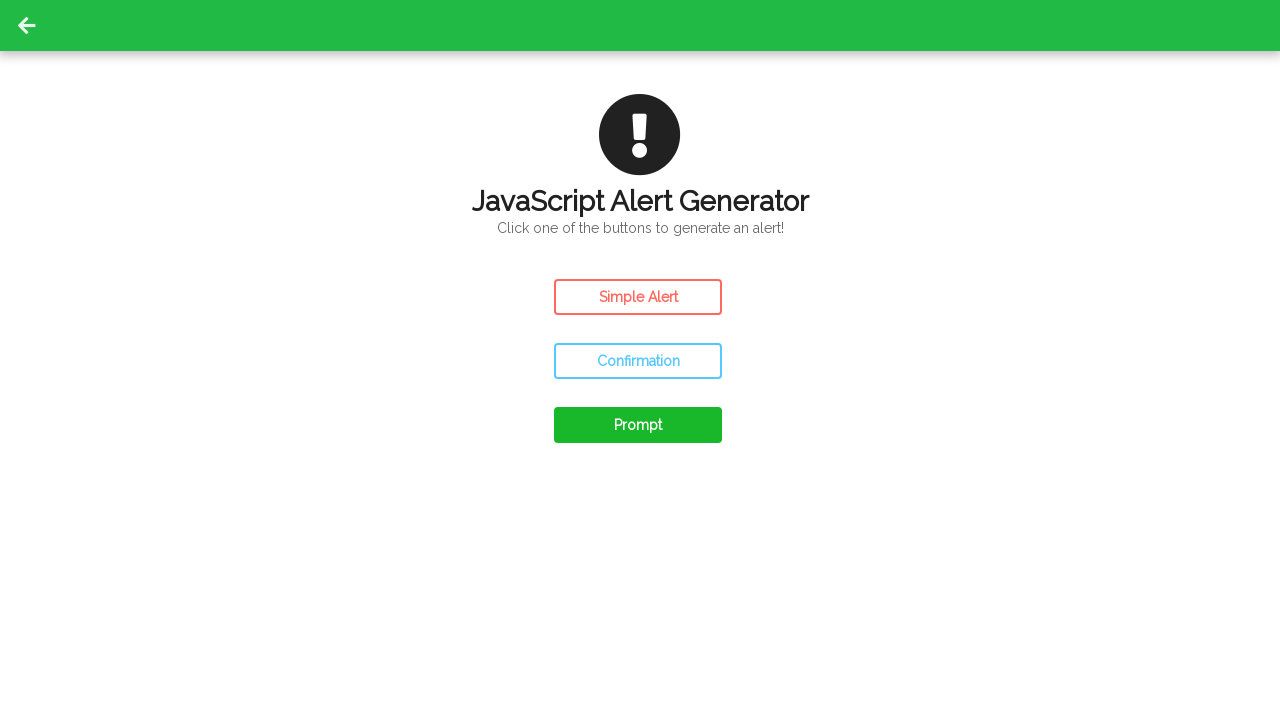

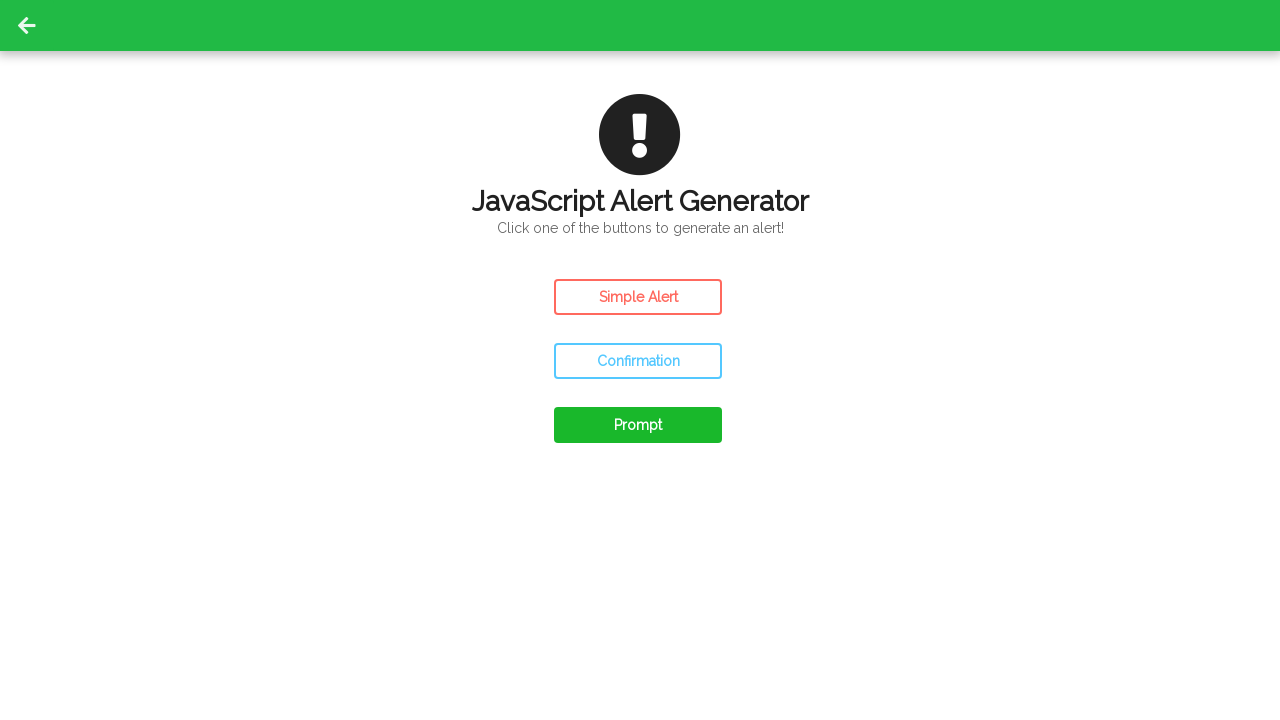